Tests disappearing elements by attempting to click the Gallery link, refreshing if not visible, up to 5 times

Starting URL: http://the-internet.herokuapp.com/disappearing_elements

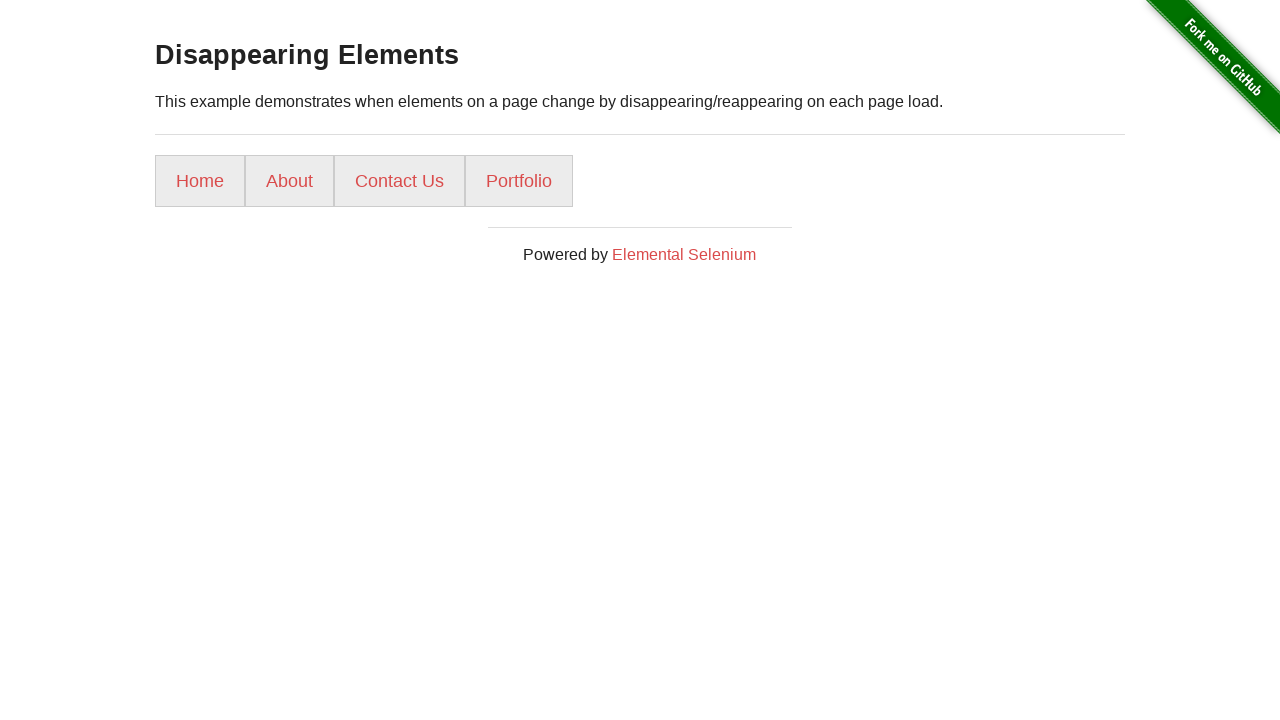

Located Gallery link element
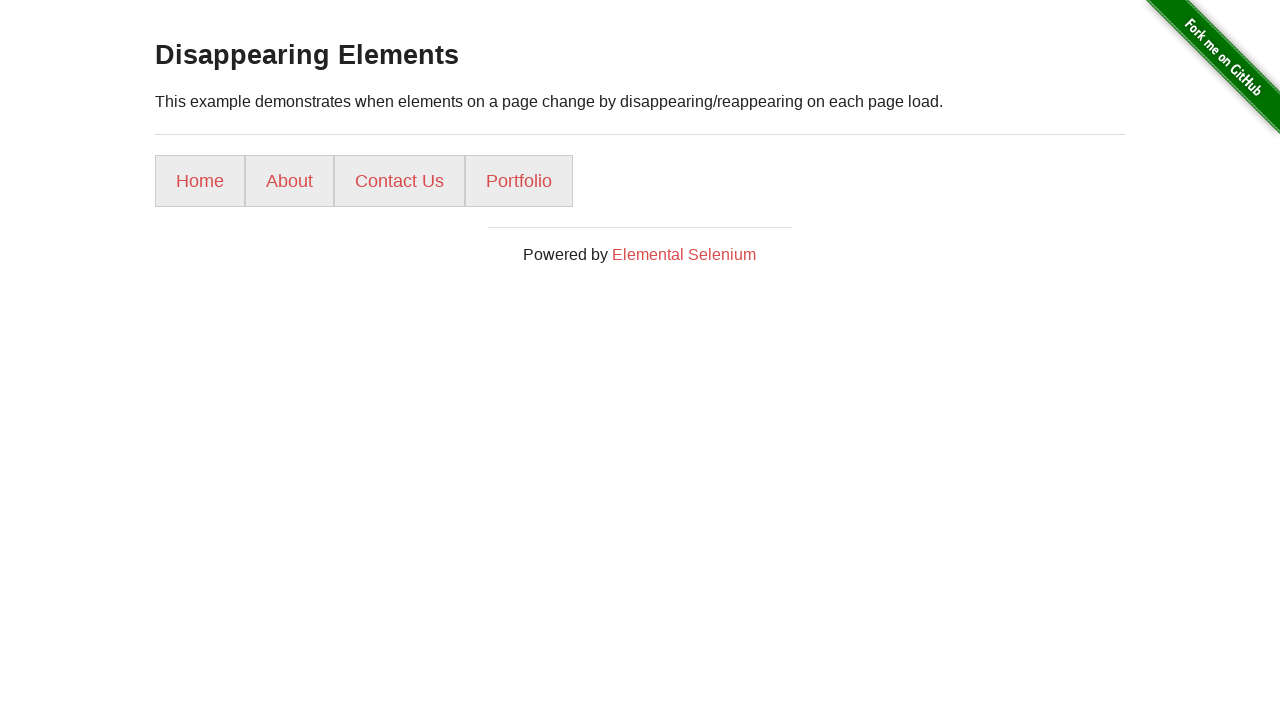

Reloaded page (attempt 1 of 5)
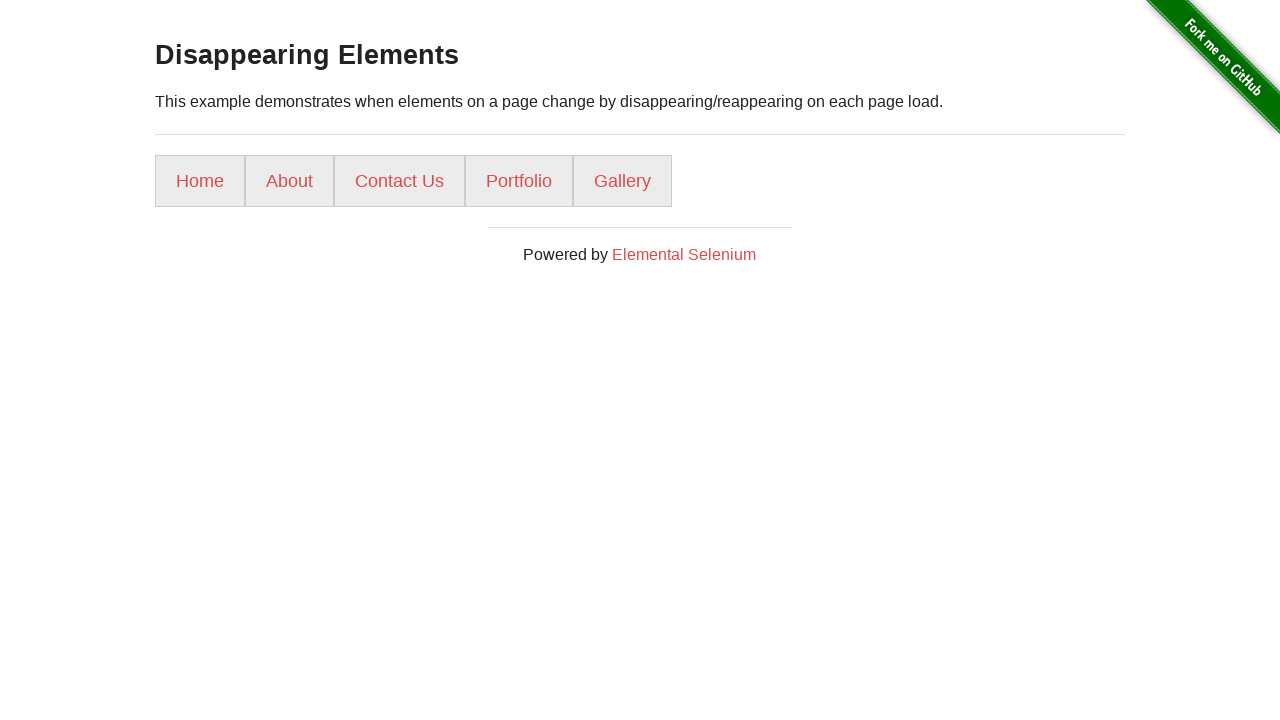

Located Gallery link element
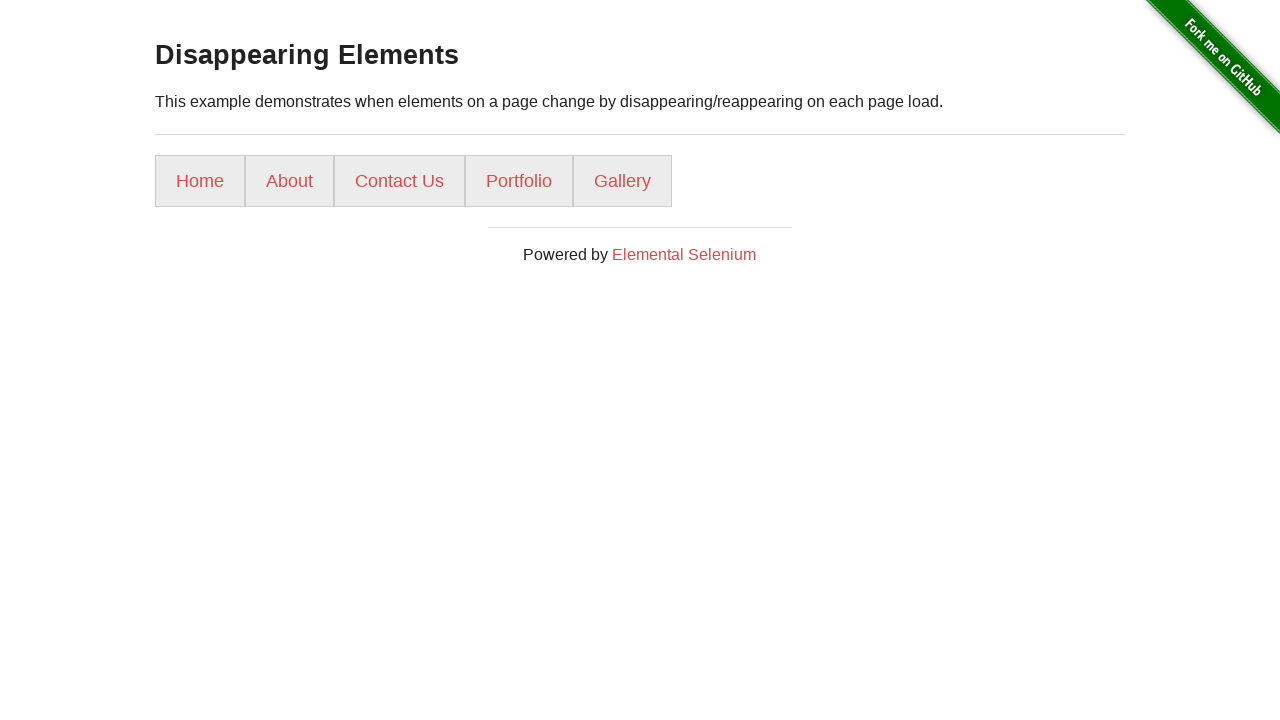

Gallery link is visible
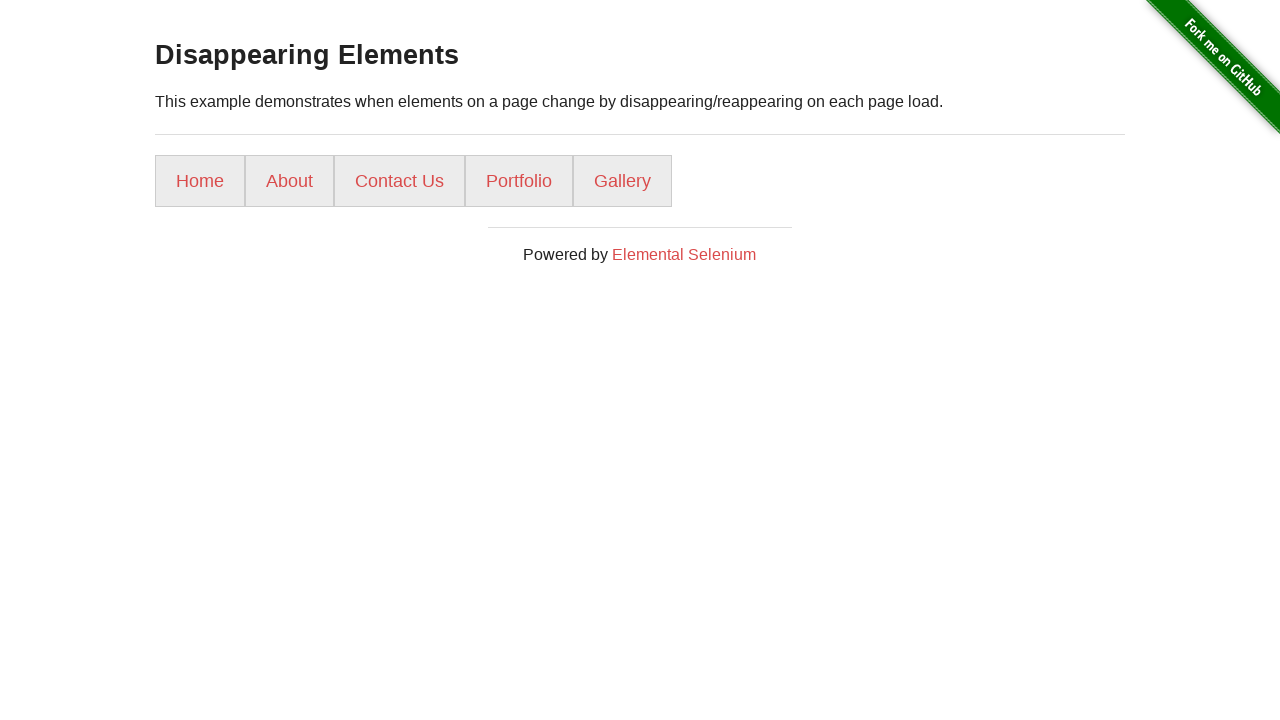

Clicked Gallery link at (622, 181) on a:text('Gallery')
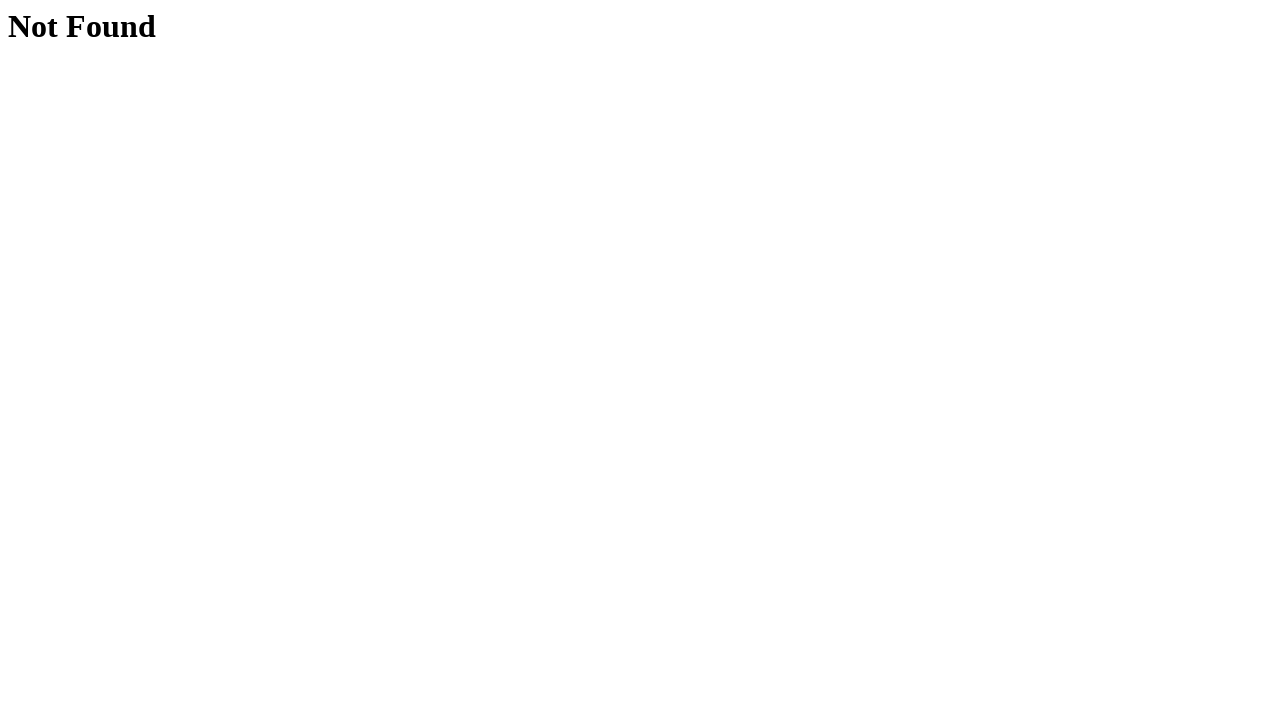

Verified navigation to gallery page
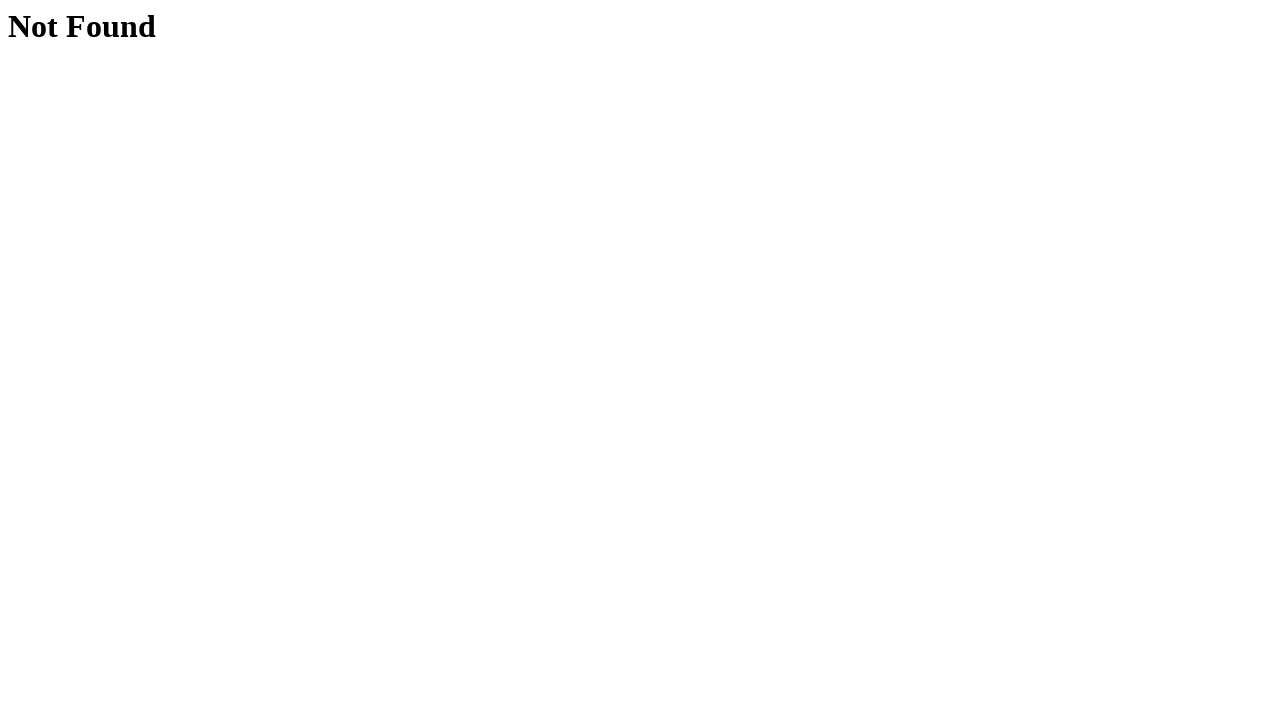

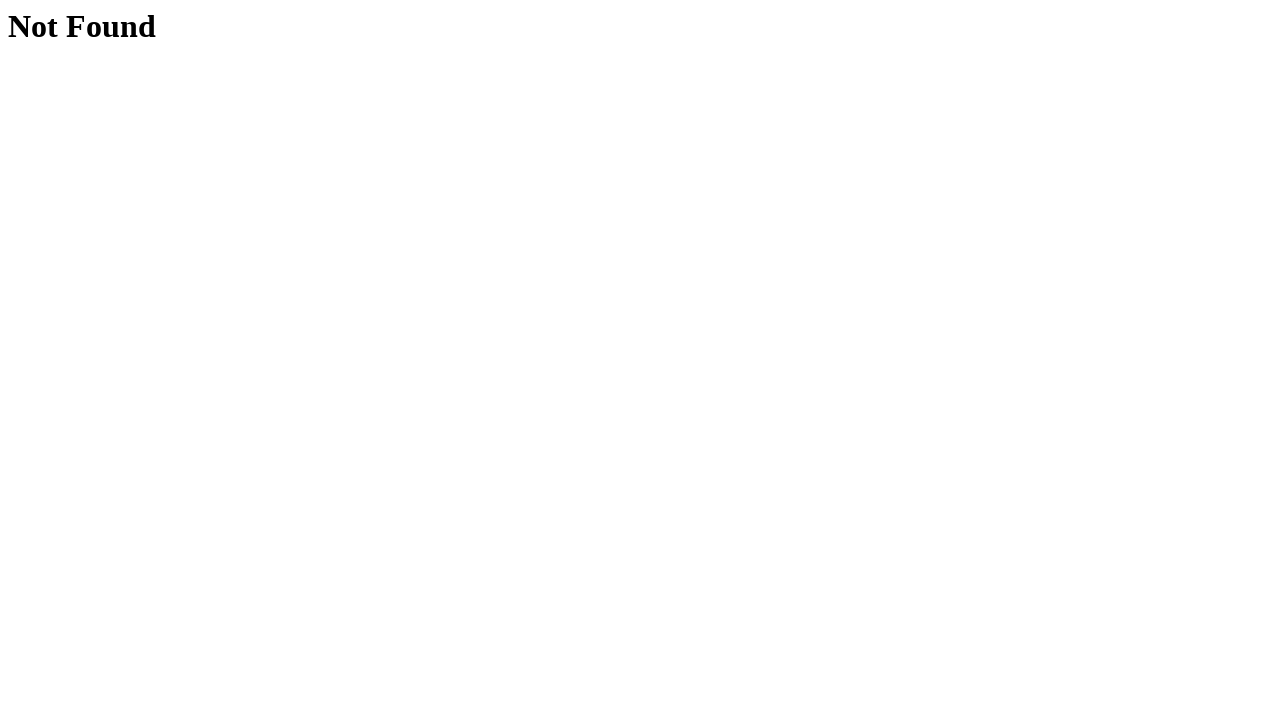